Tests dynamic element handling by waiting for elements to become visible/clickable, clicking buttons that appear after delays, handling element removal, and filling an input field that becomes enabled dynamically.

Starting URL: https://demoqa.com/dynamic-properties

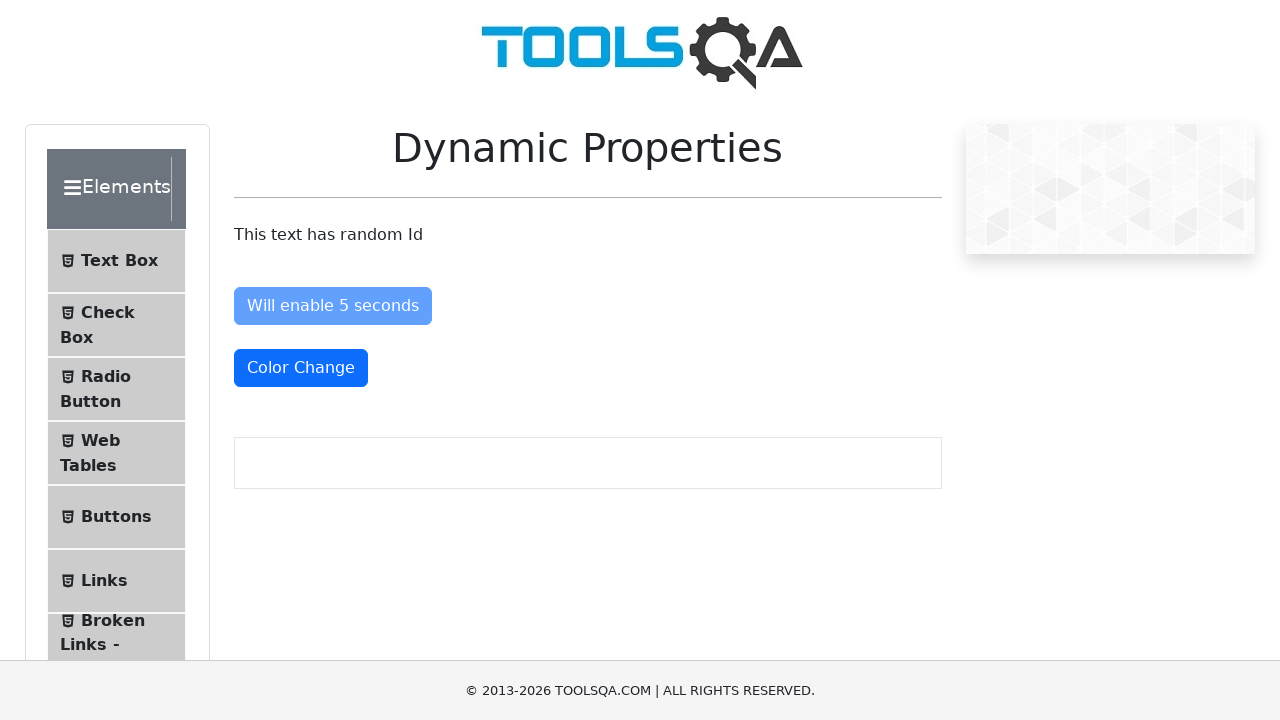

Waited for 'Visible After 5 Seconds' button to appear
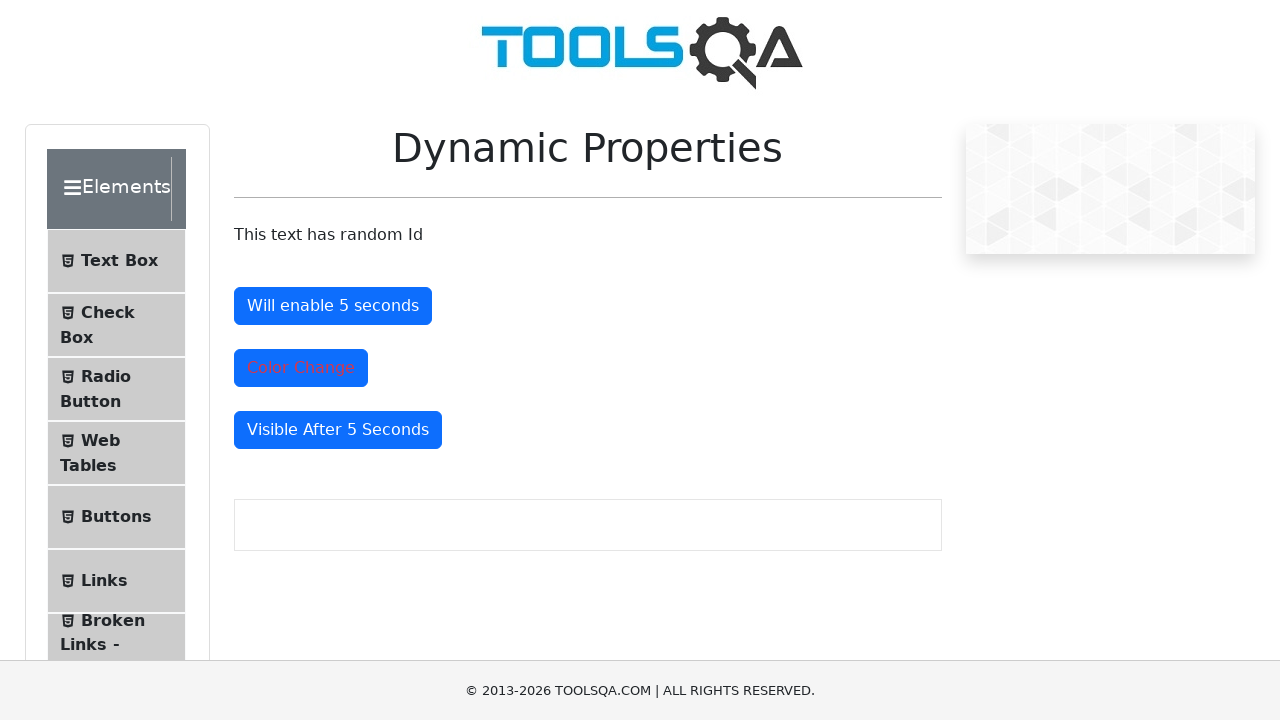

Clicked 'Visible After 5 Seconds' button at (338, 430) on button#visibleAfter
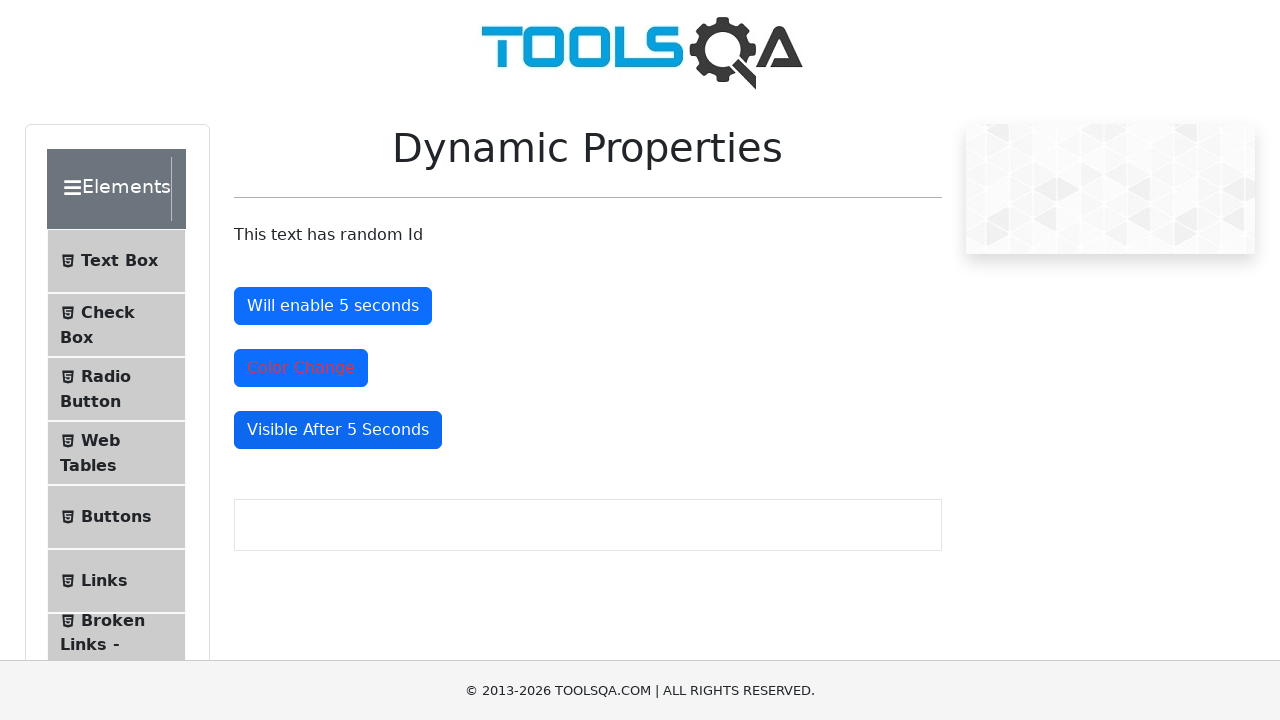

Waited for 'Will enable 5 seconds' button to become clickable
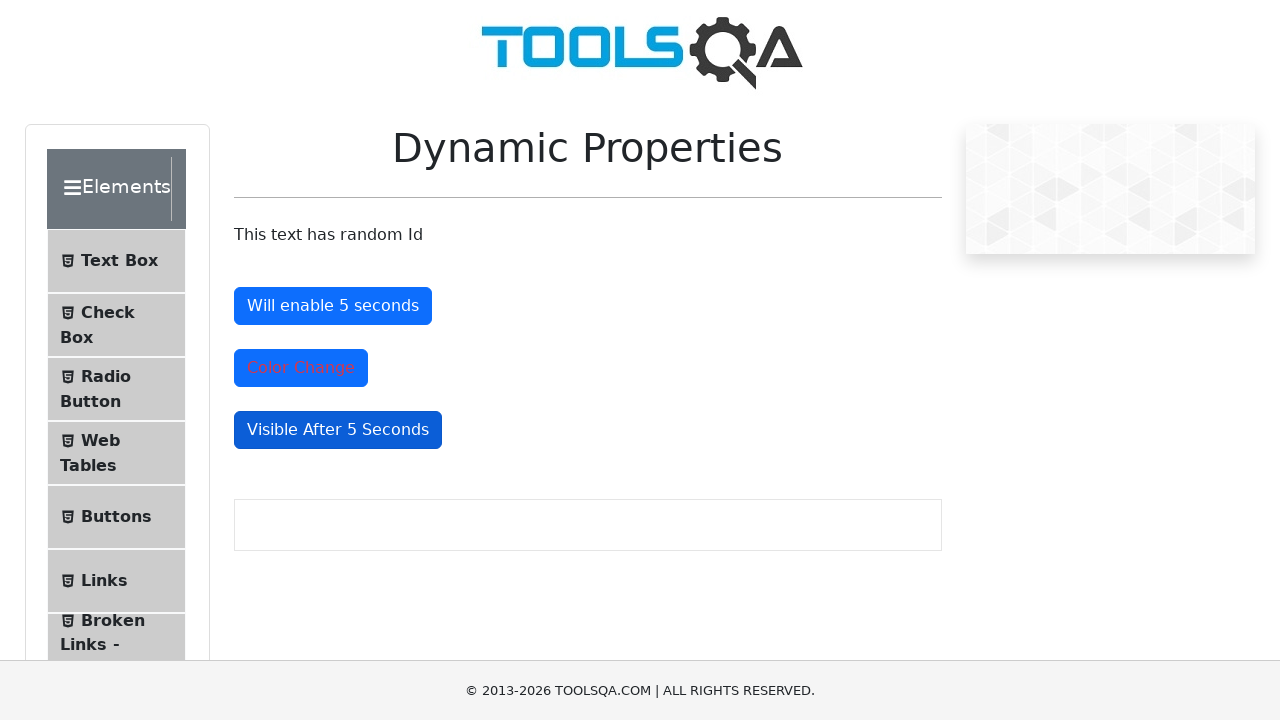

Clicked 'Will enable 5 seconds' button at (333, 306) on button#enableAfter
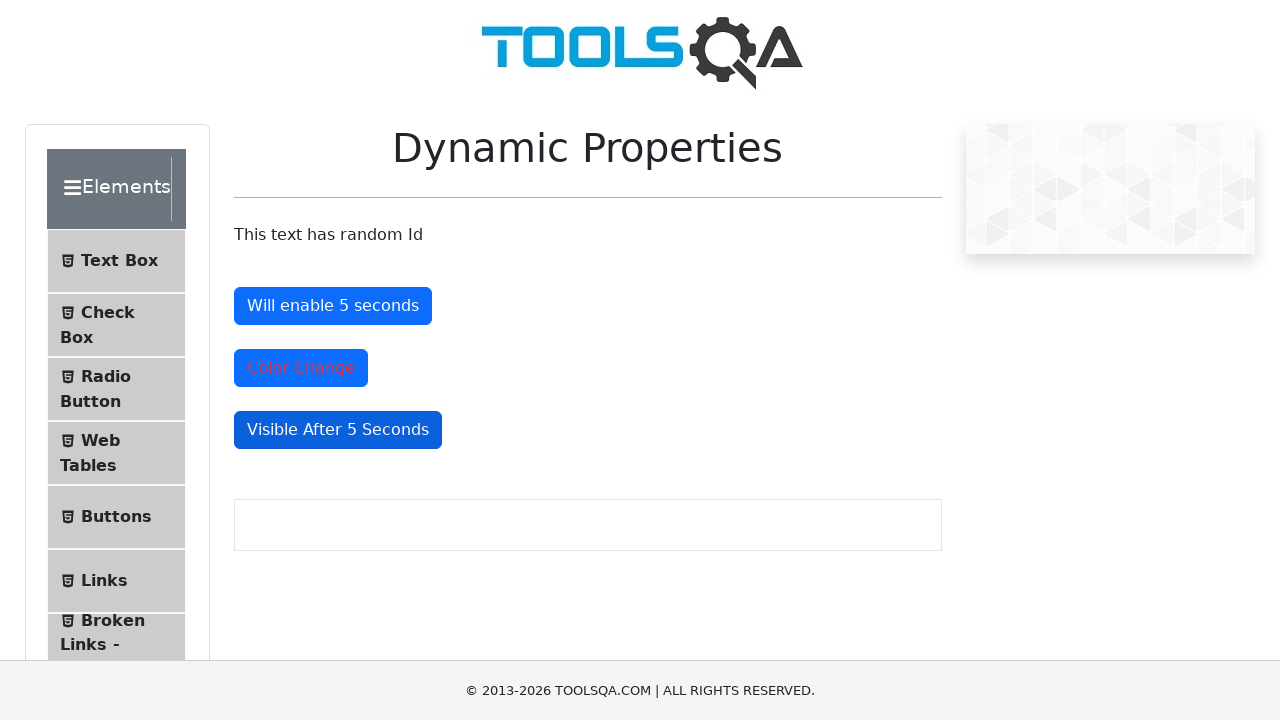

Navigated to dynamic controls page
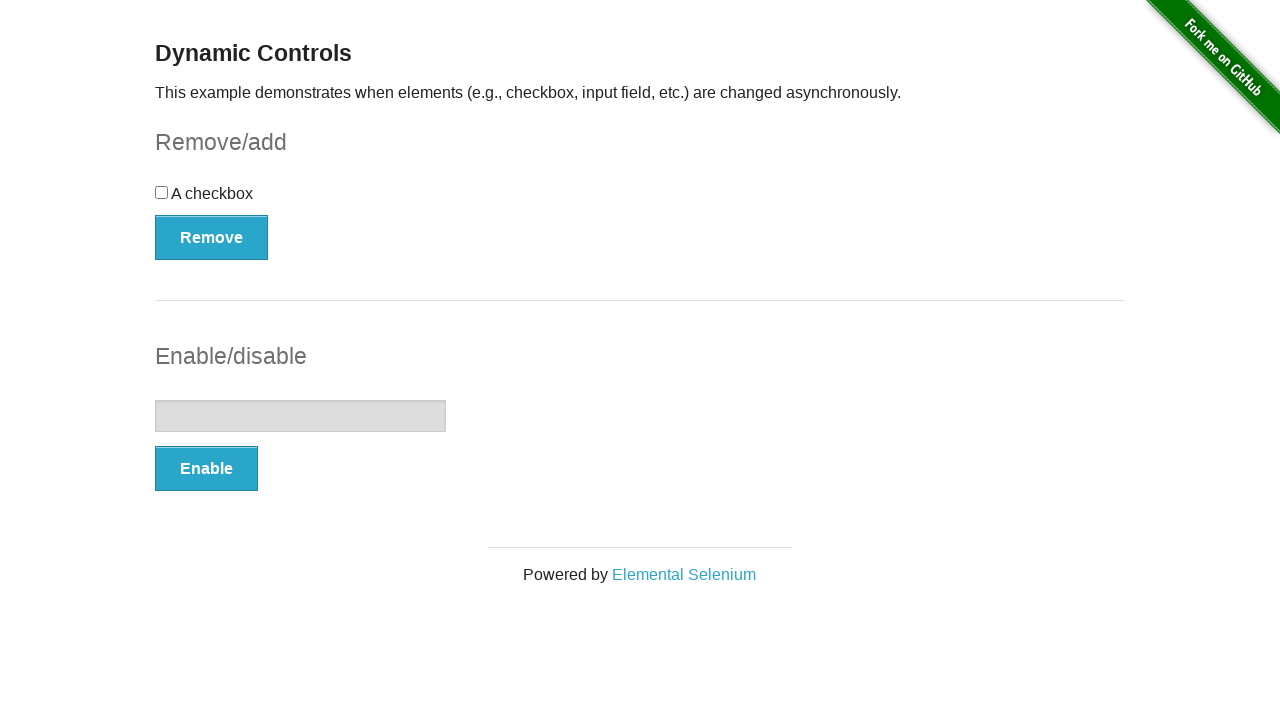

Clicked Remove button at (212, 237) on xpath=//button[text()='Remove']
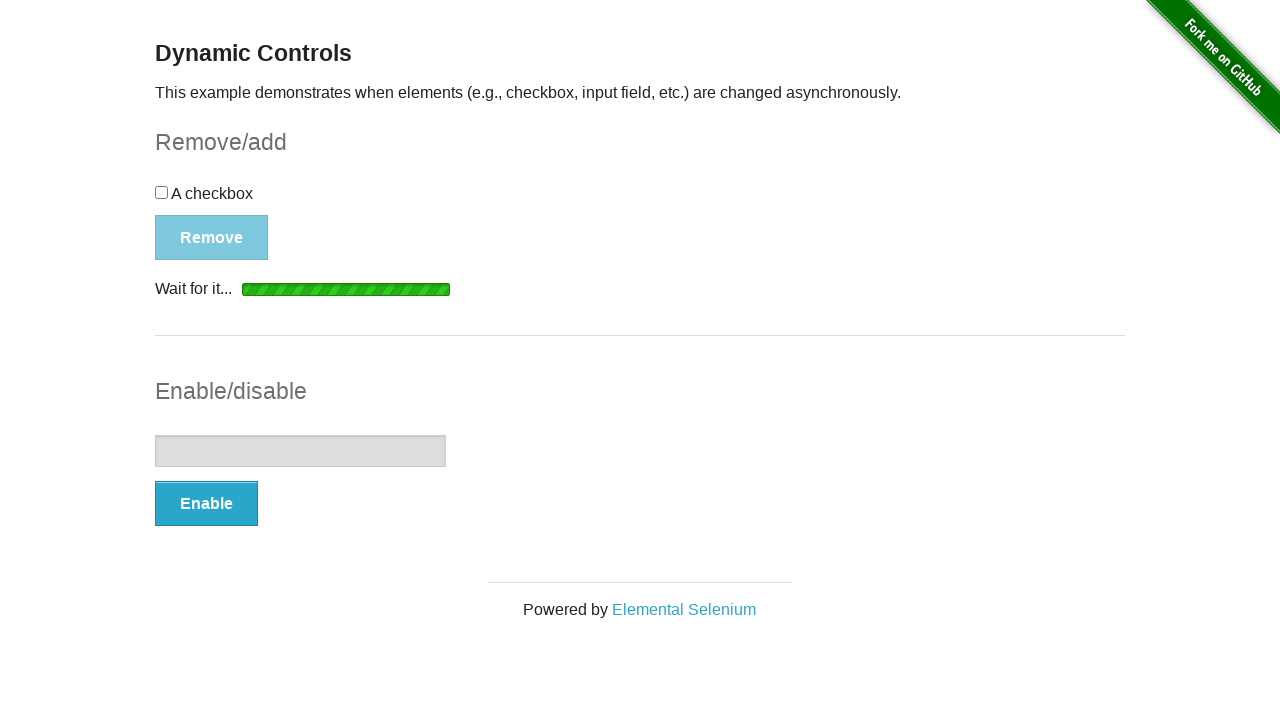

Waited for Remove button to disappear
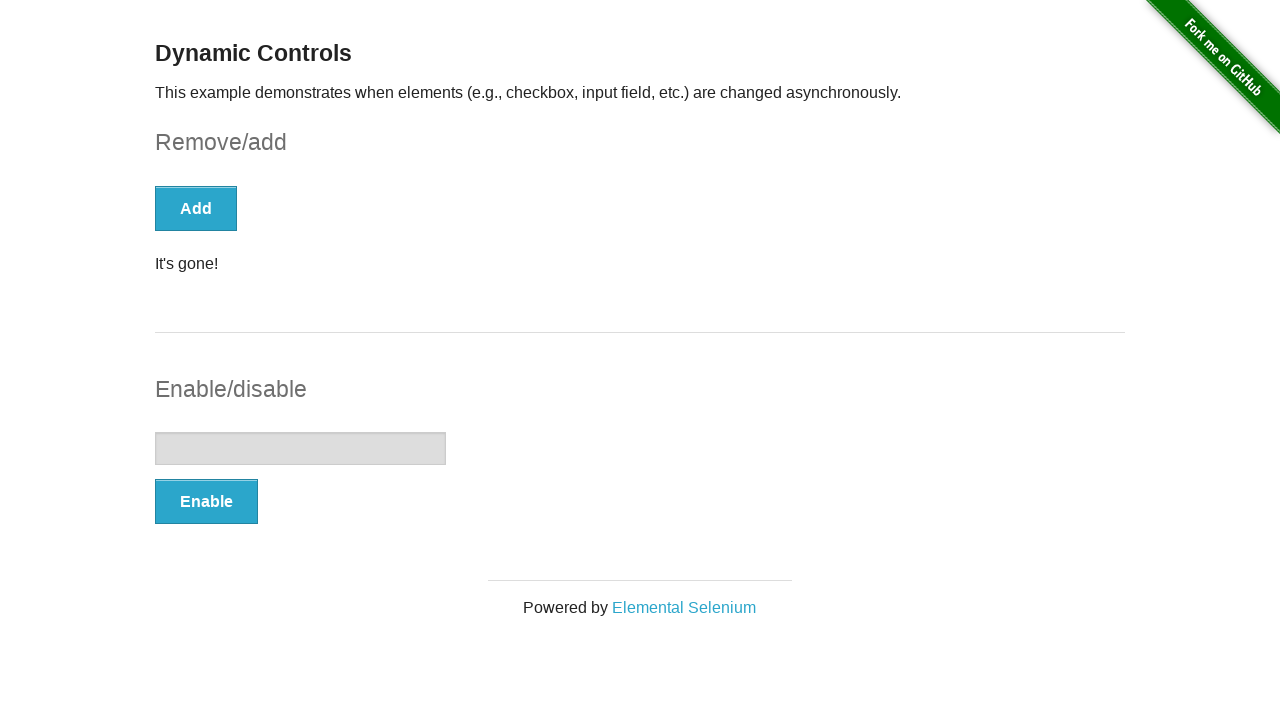

Clicked Enable button at (206, 501) on xpath=//button[text()='Enable']
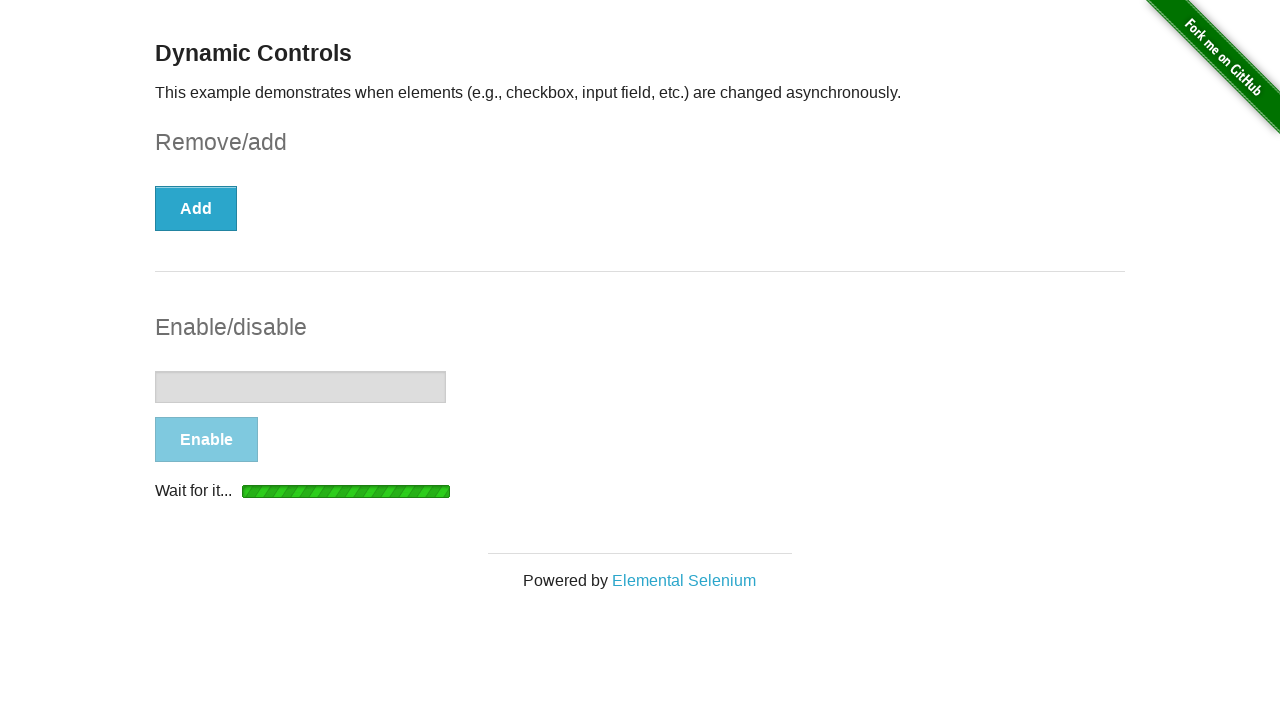

Waited for input field to become enabled
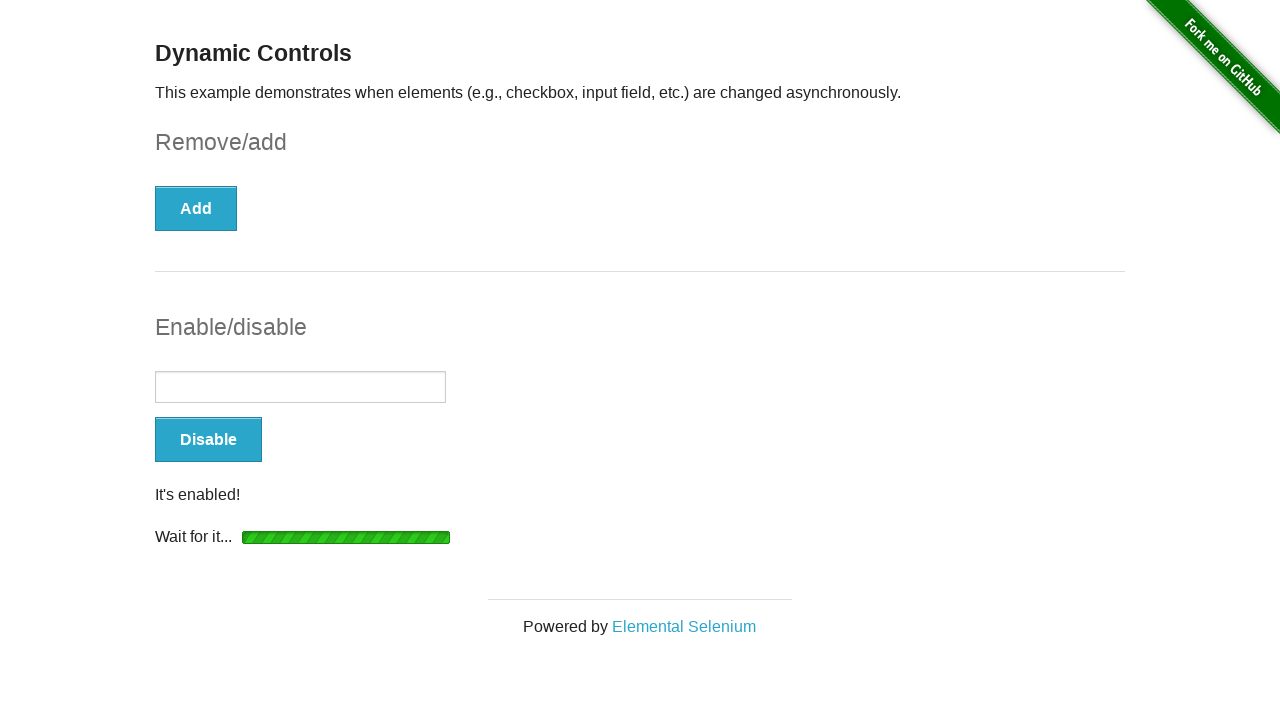

Filled input field with 'Hello!' on input[type='text']
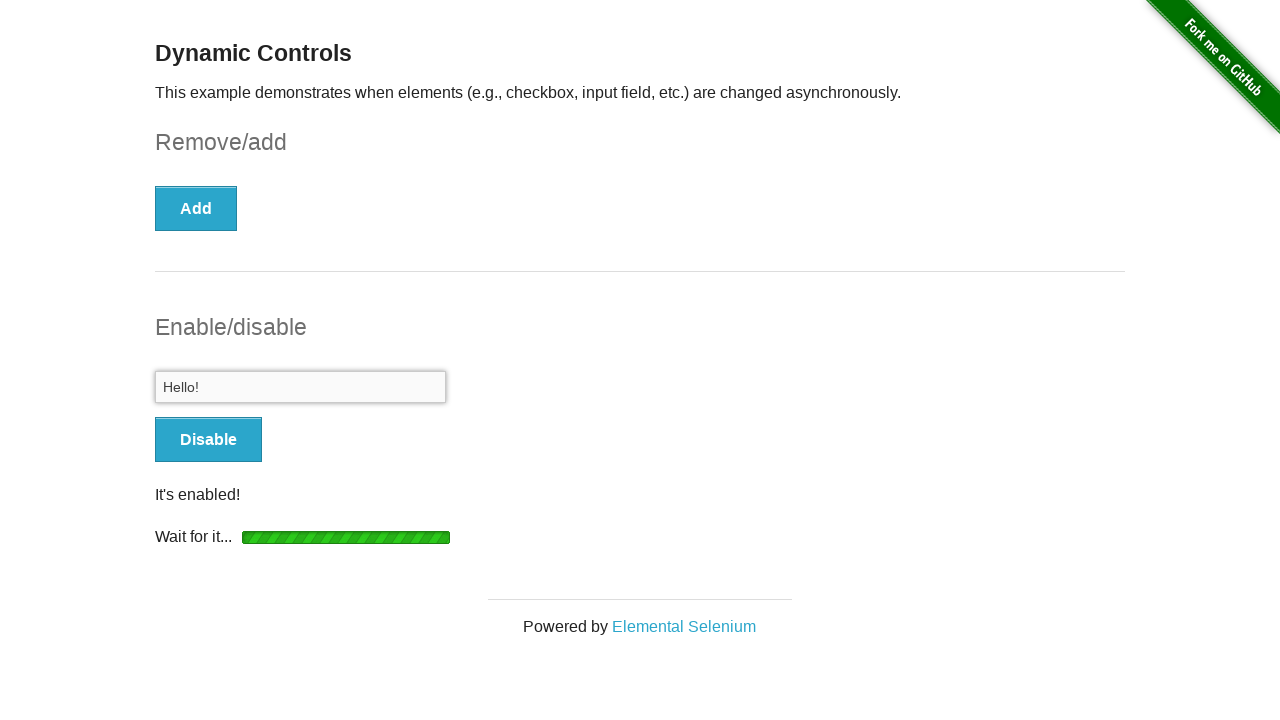

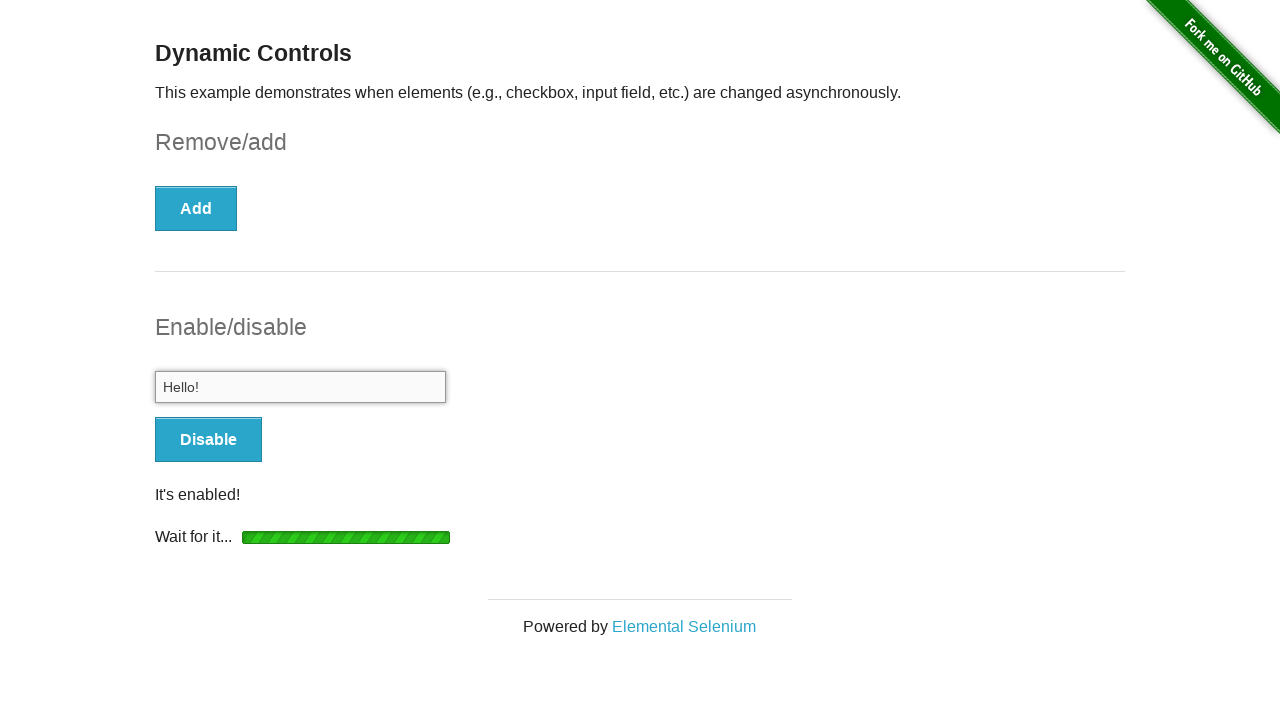